Navigates to a Stepik lesson page, fills in an answer in a textarea field, and clicks the submit button to submit the solution.

Starting URL: https://stepik.org/lesson/25969/step/12

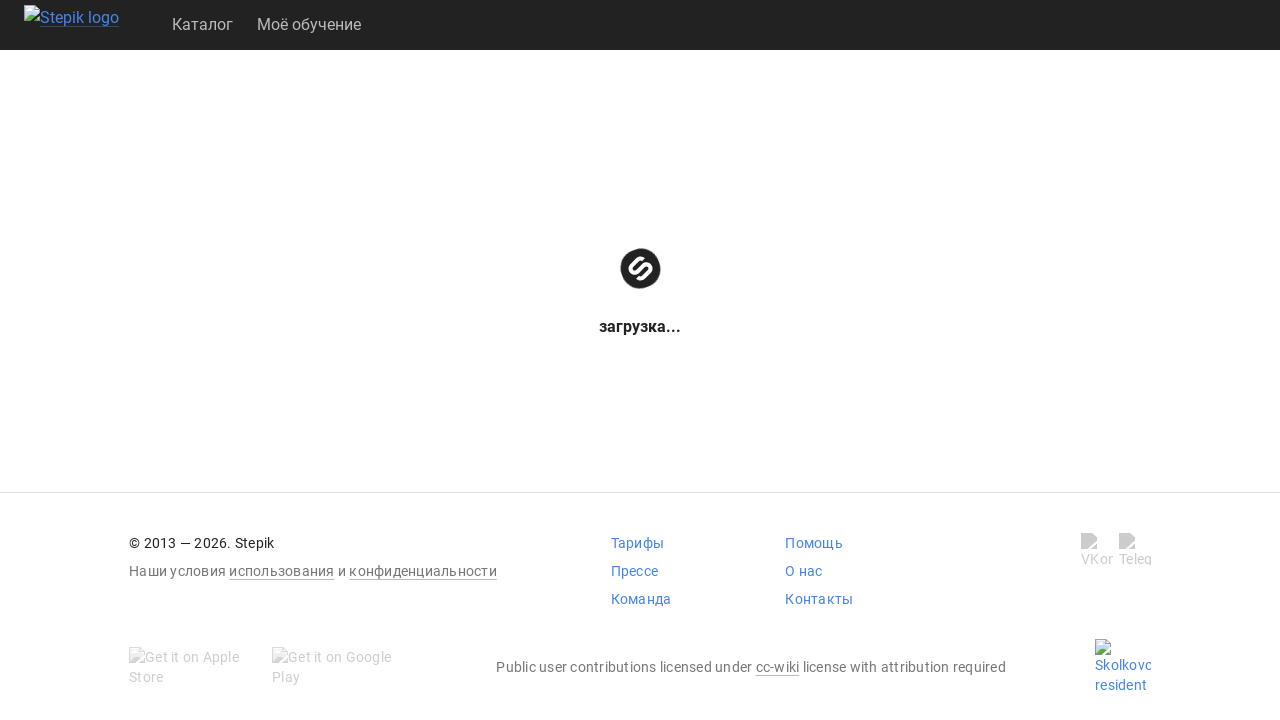

Waited for textarea field to be visible
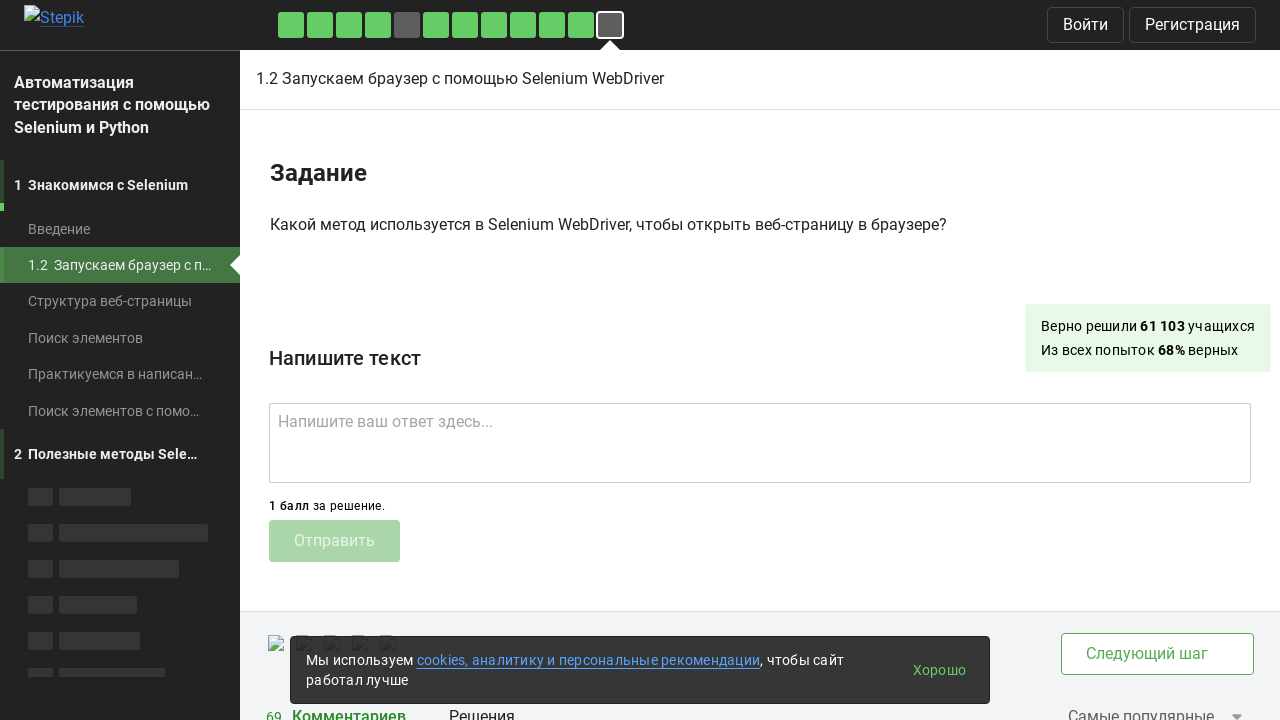

Filled textarea with answer 'get()' on .textarea
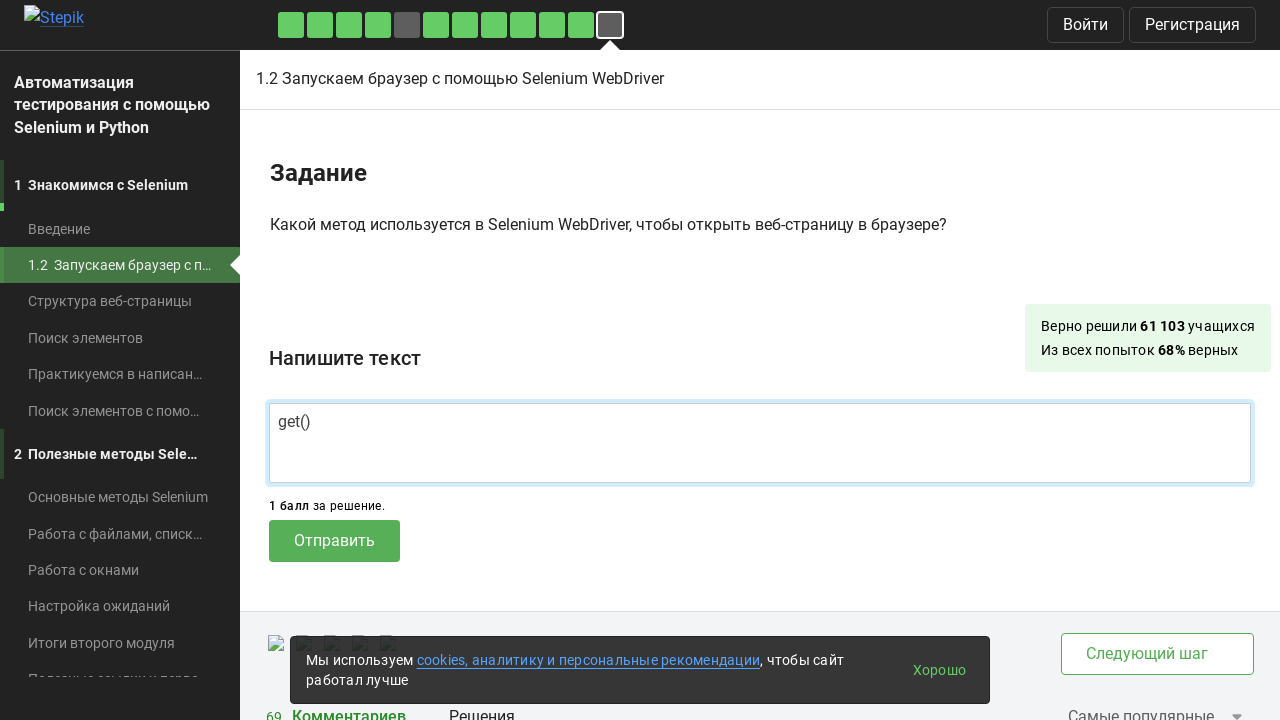

Clicked submit button to submit solution at (334, 541) on .submit-submission
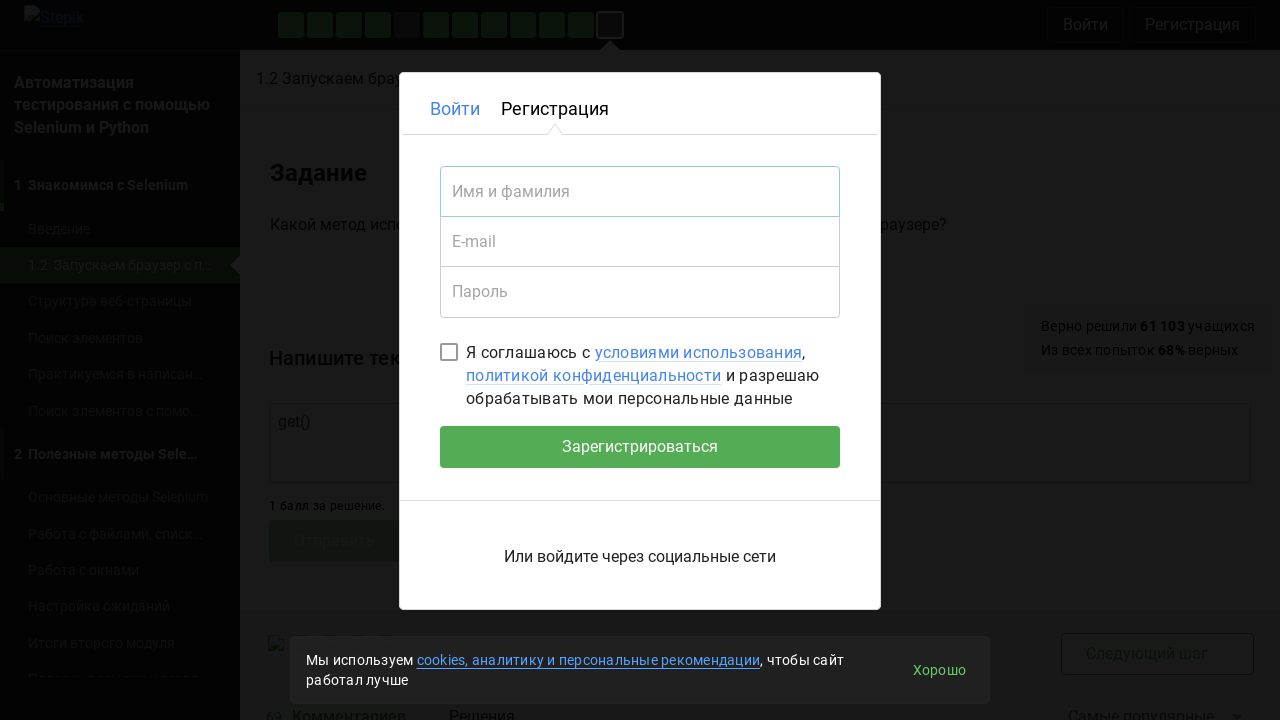

Waited 2 seconds for submission to process
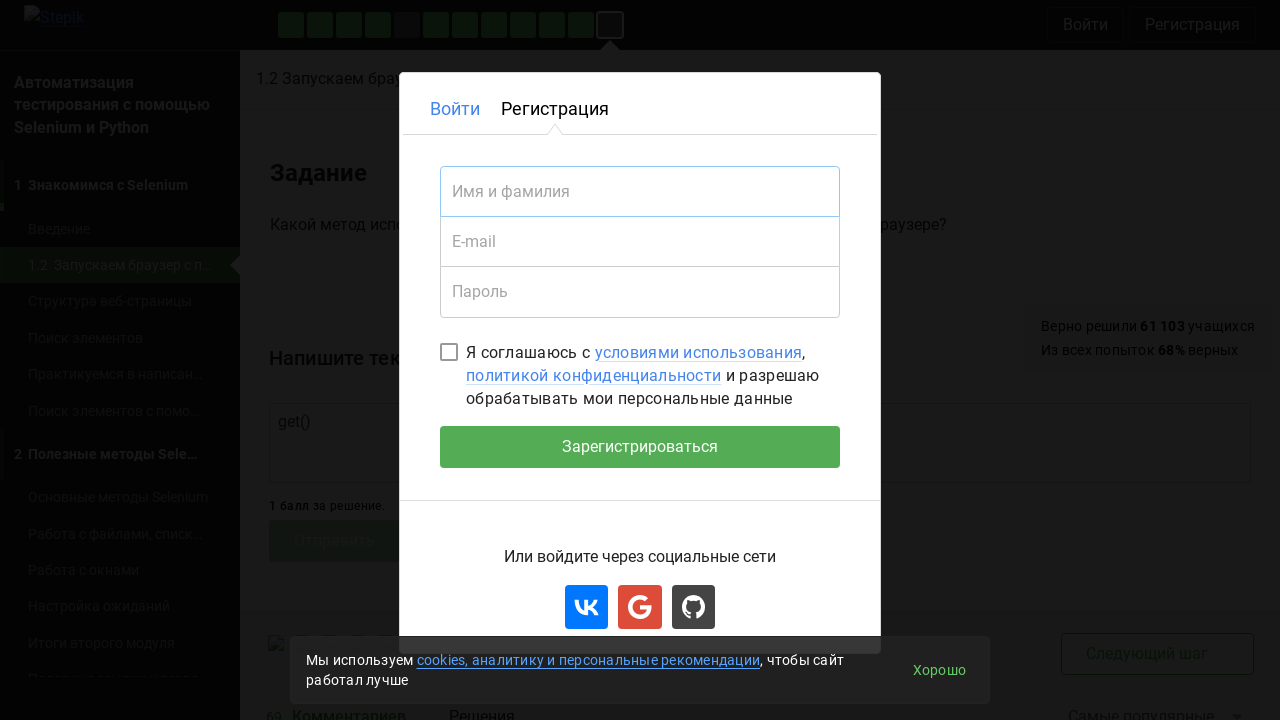

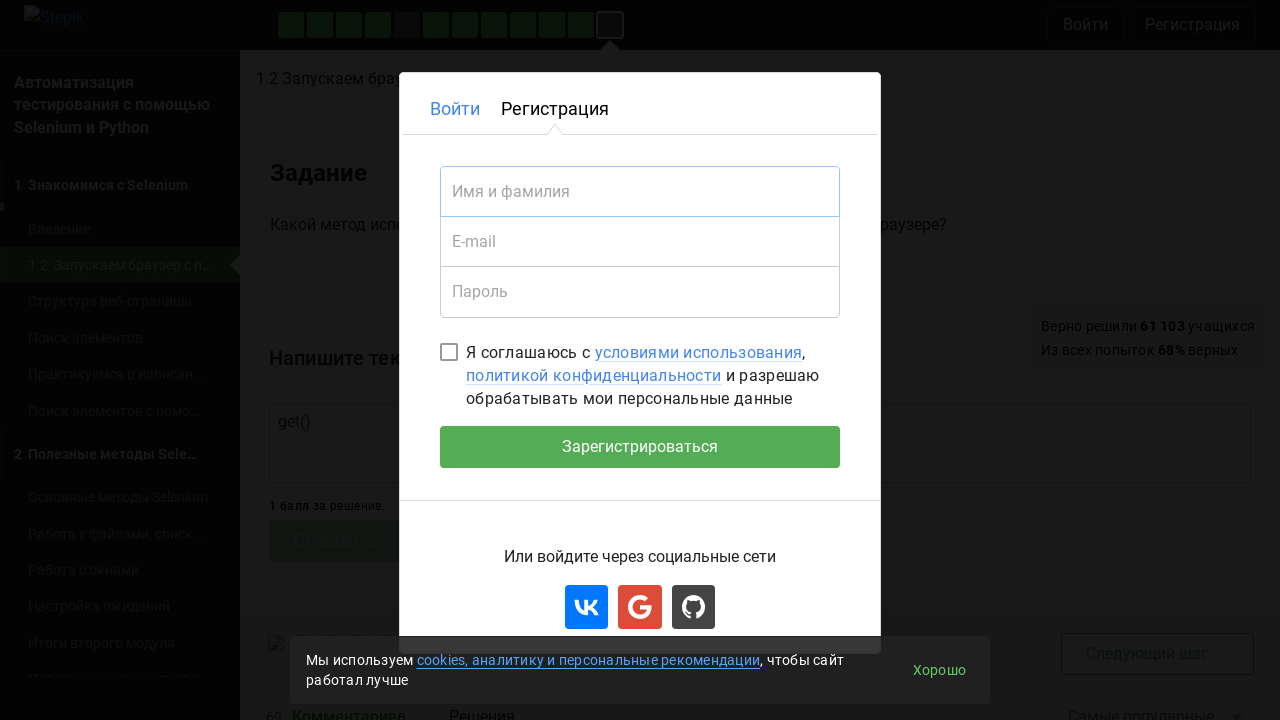